Tests that the back button navigates through filter history correctly

Starting URL: https://demo.playwright.dev/todomvc

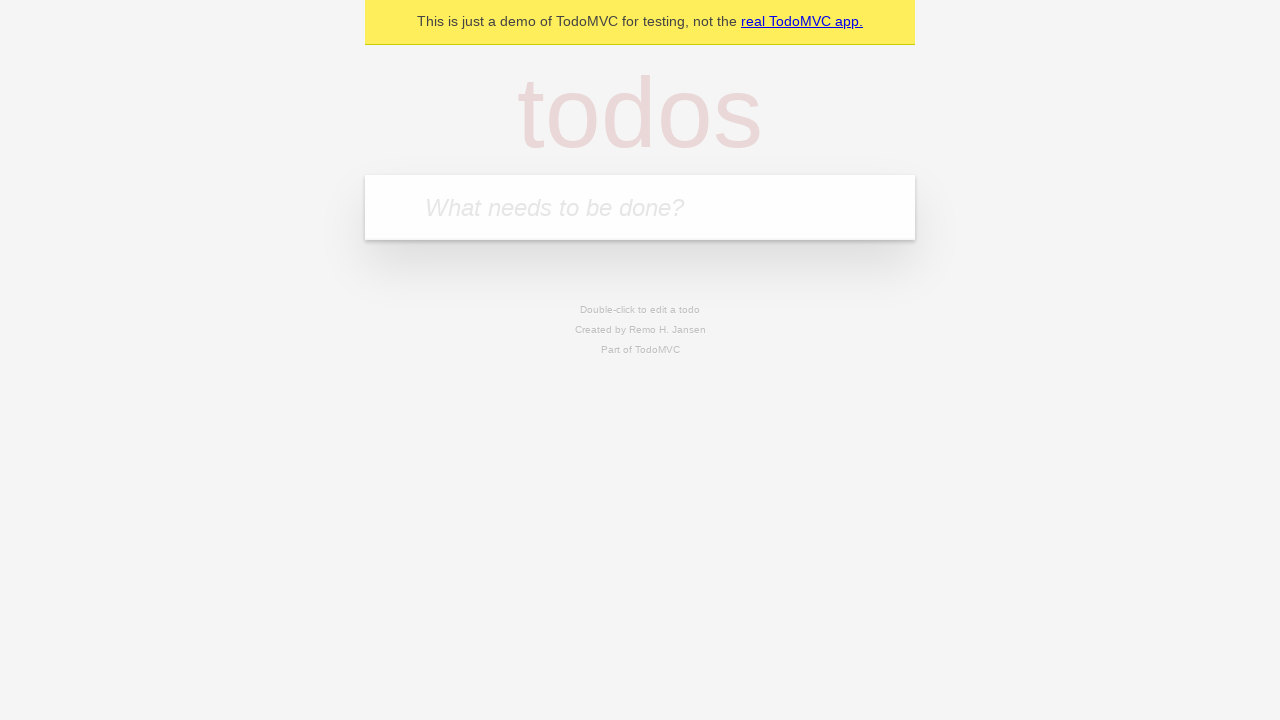

Filled todo input with 'buy some cheese' on internal:attr=[placeholder="What needs to be done?"i]
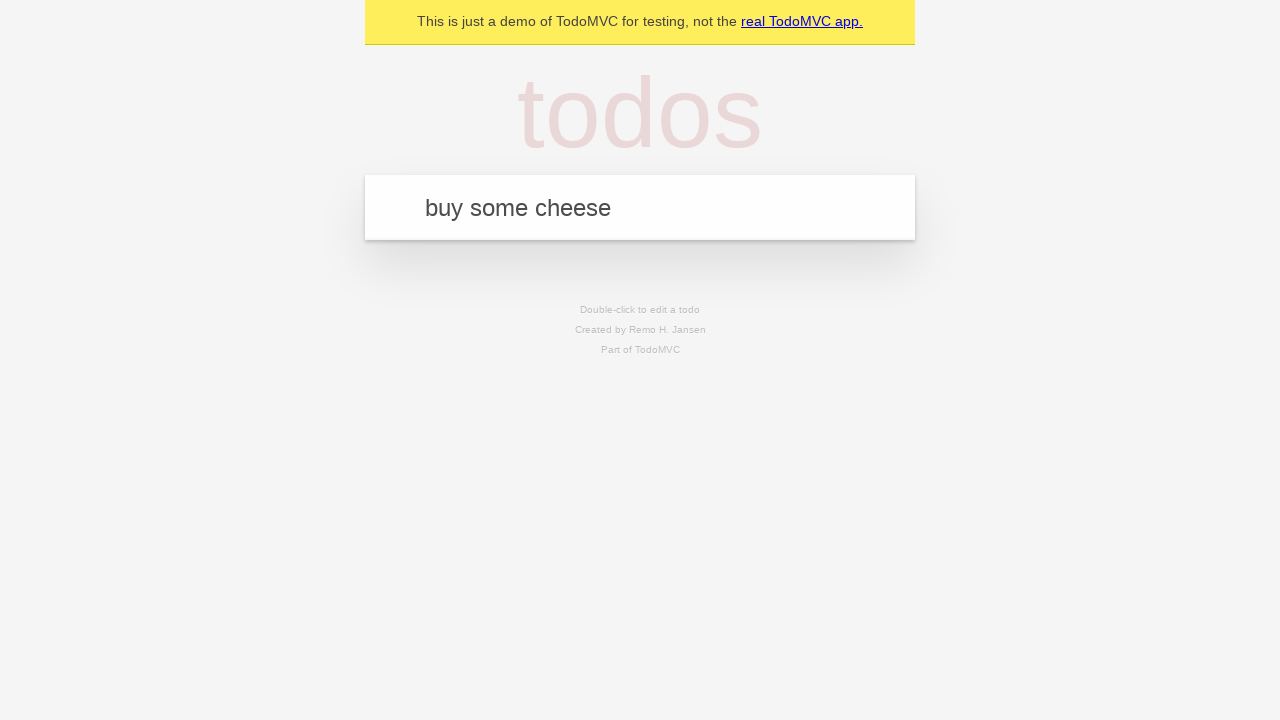

Pressed Enter to add first todo on internal:attr=[placeholder="What needs to be done?"i]
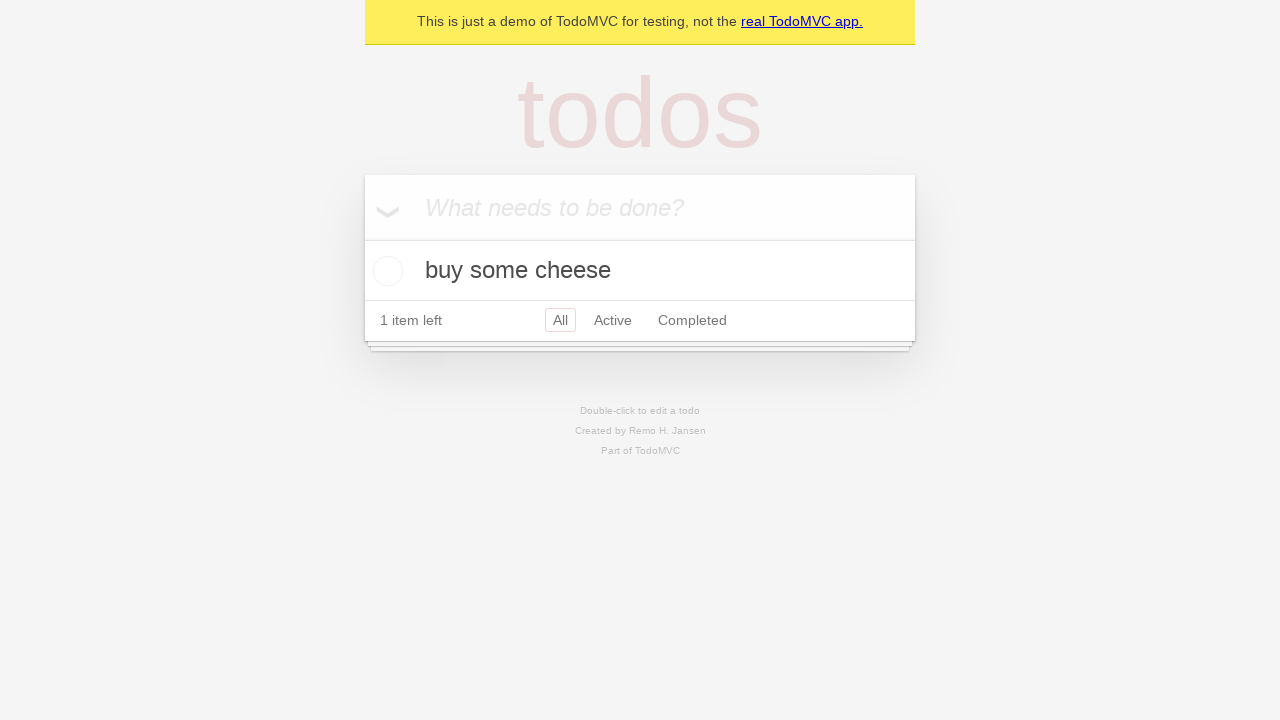

Filled todo input with 'feed the cat' on internal:attr=[placeholder="What needs to be done?"i]
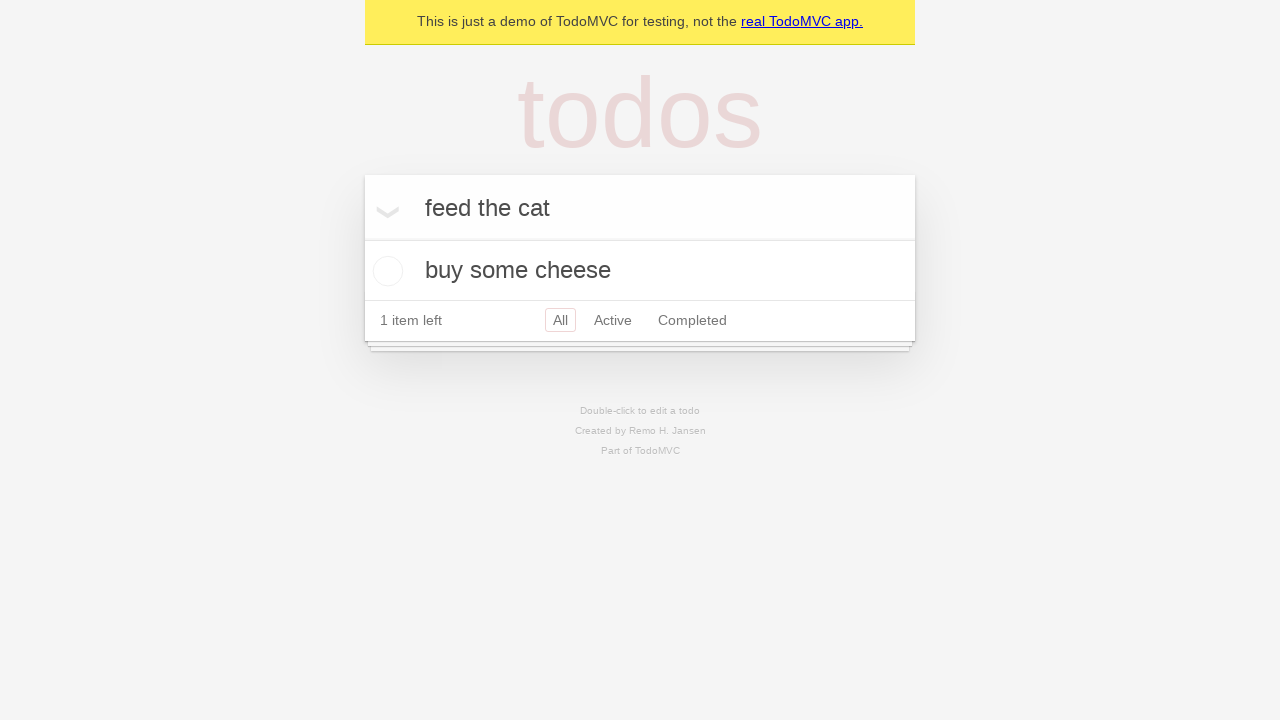

Pressed Enter to add second todo on internal:attr=[placeholder="What needs to be done?"i]
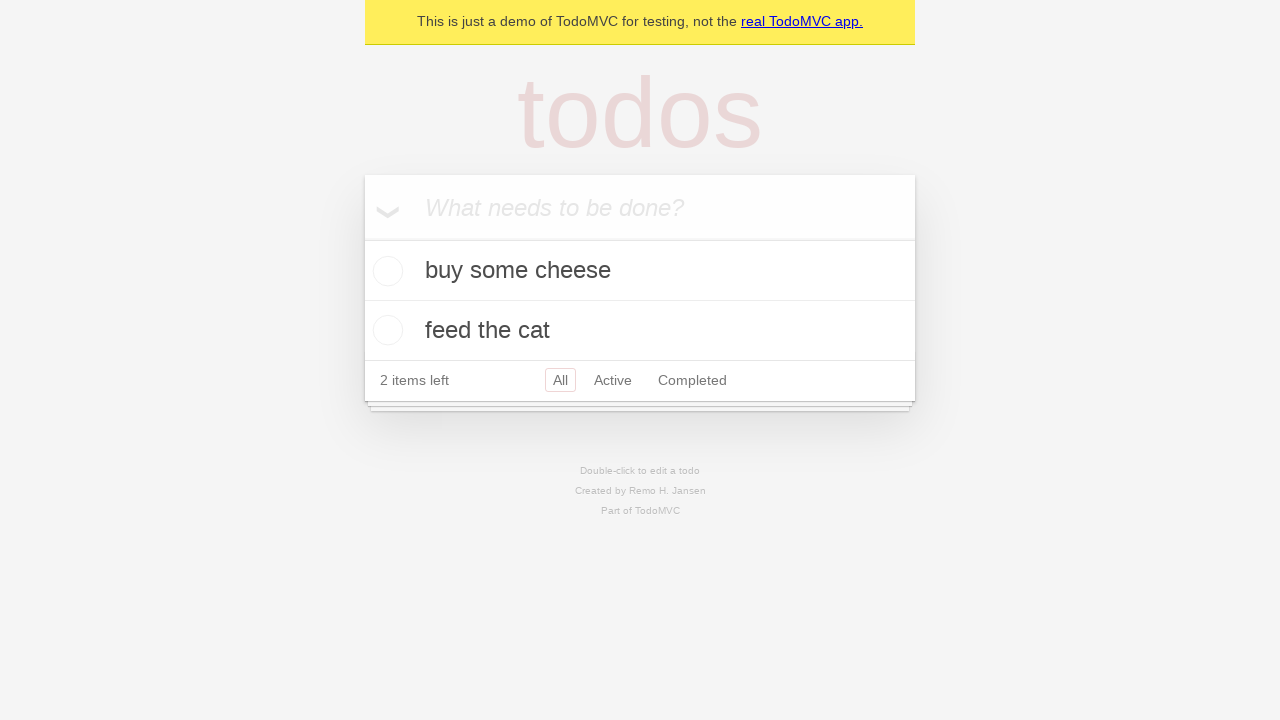

Filled todo input with 'book a doctors appointment' on internal:attr=[placeholder="What needs to be done?"i]
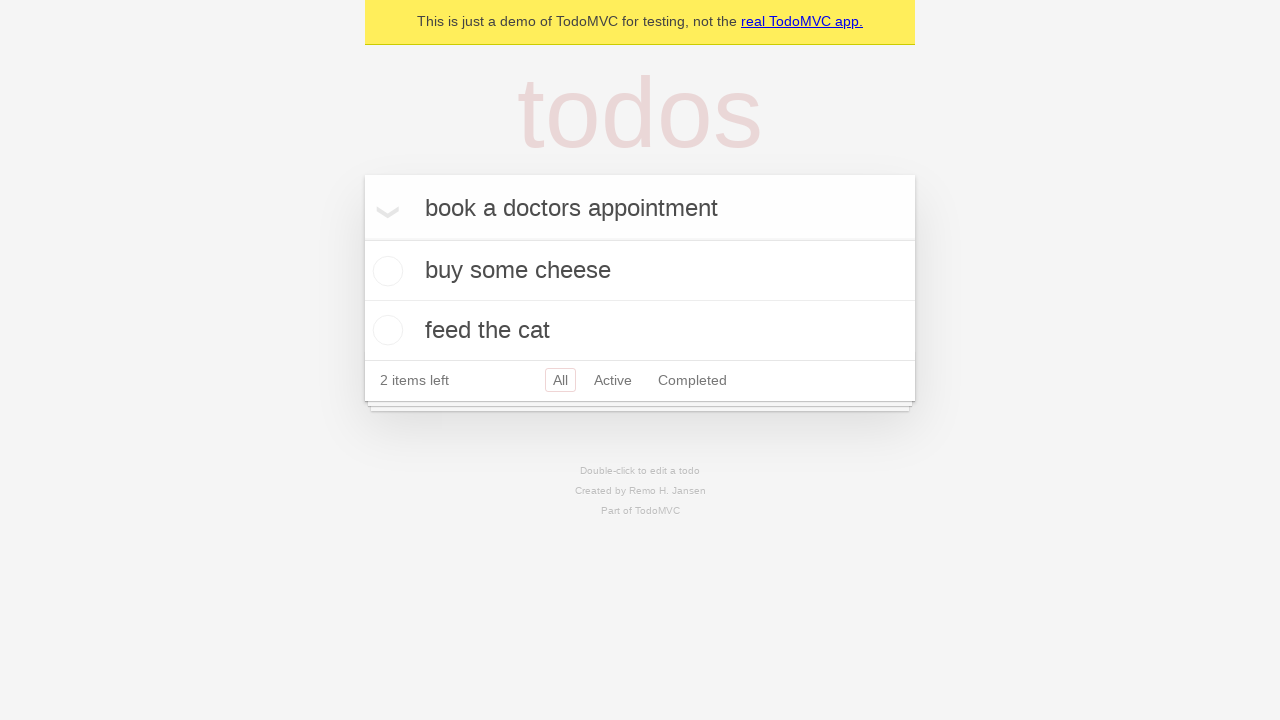

Pressed Enter to add third todo on internal:attr=[placeholder="What needs to be done?"i]
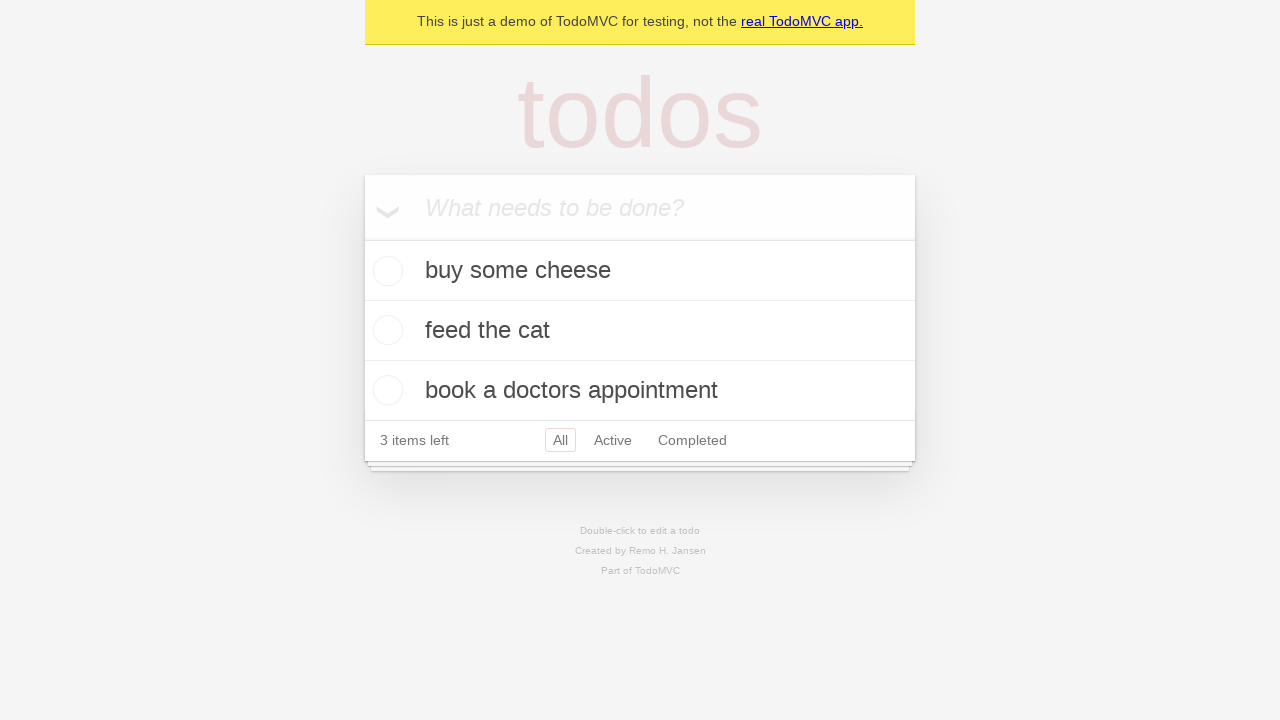

Checked the second todo item at (385, 330) on internal:testid=[data-testid="todo-item"s] >> nth=1 >> internal:role=checkbox
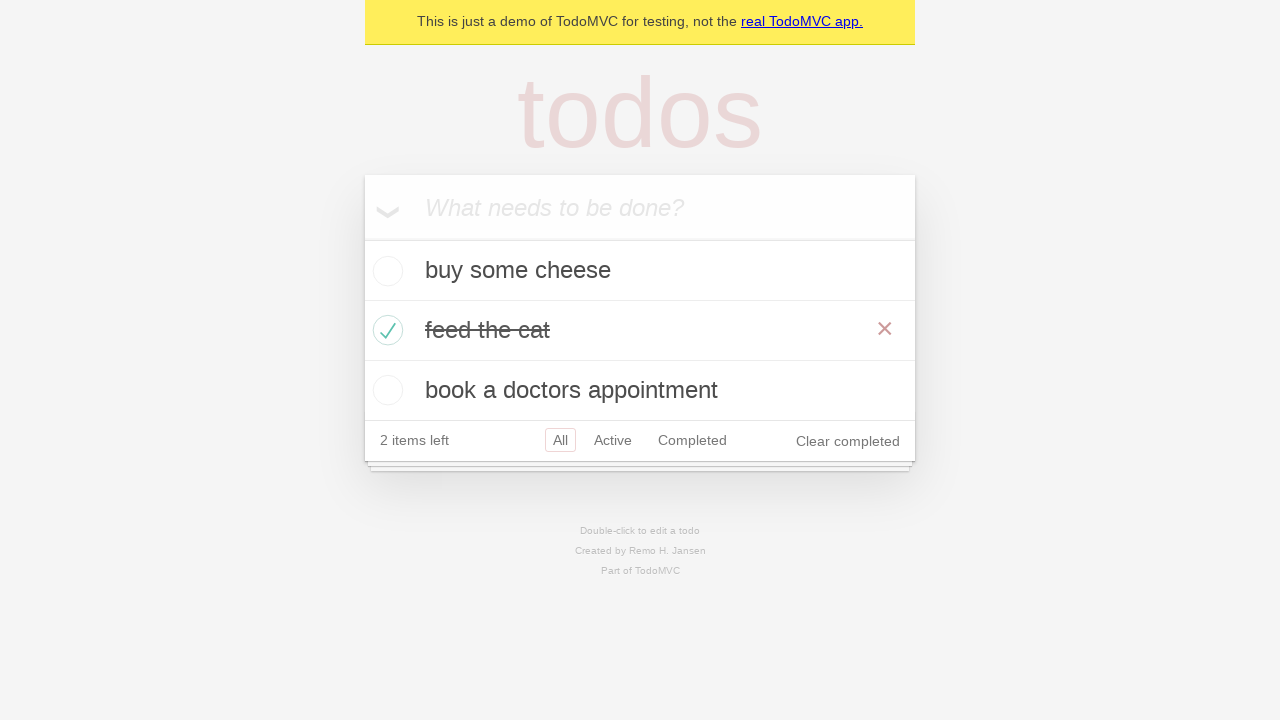

Clicked 'All' filter at (560, 440) on internal:role=link[name="All"i]
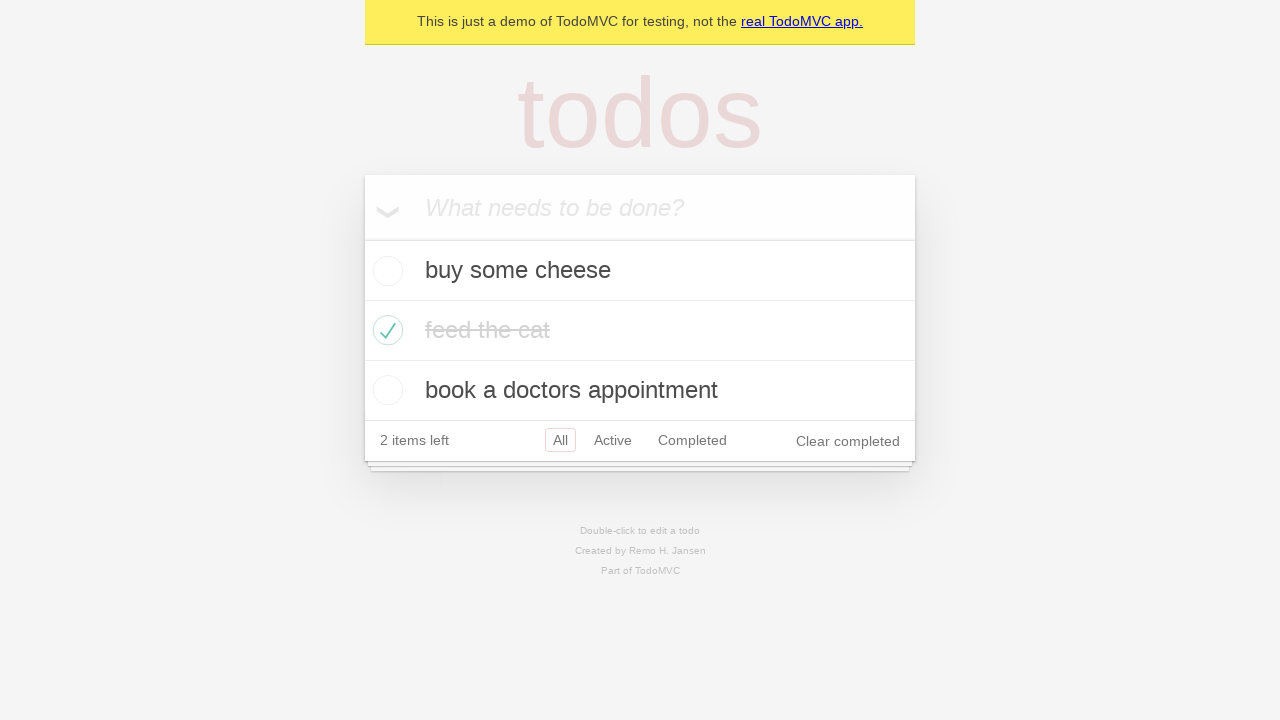

Clicked 'Active' filter at (613, 440) on internal:role=link[name="Active"i]
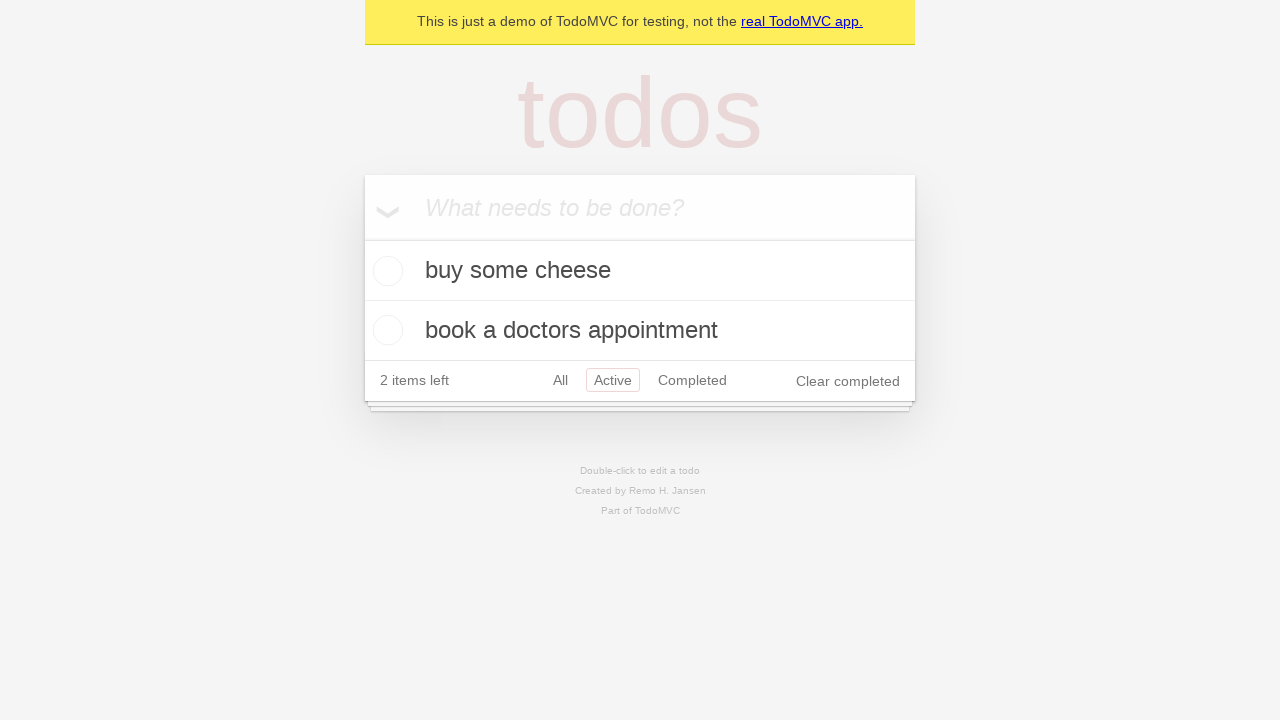

Clicked 'Completed' filter at (692, 380) on internal:role=link[name="Completed"i]
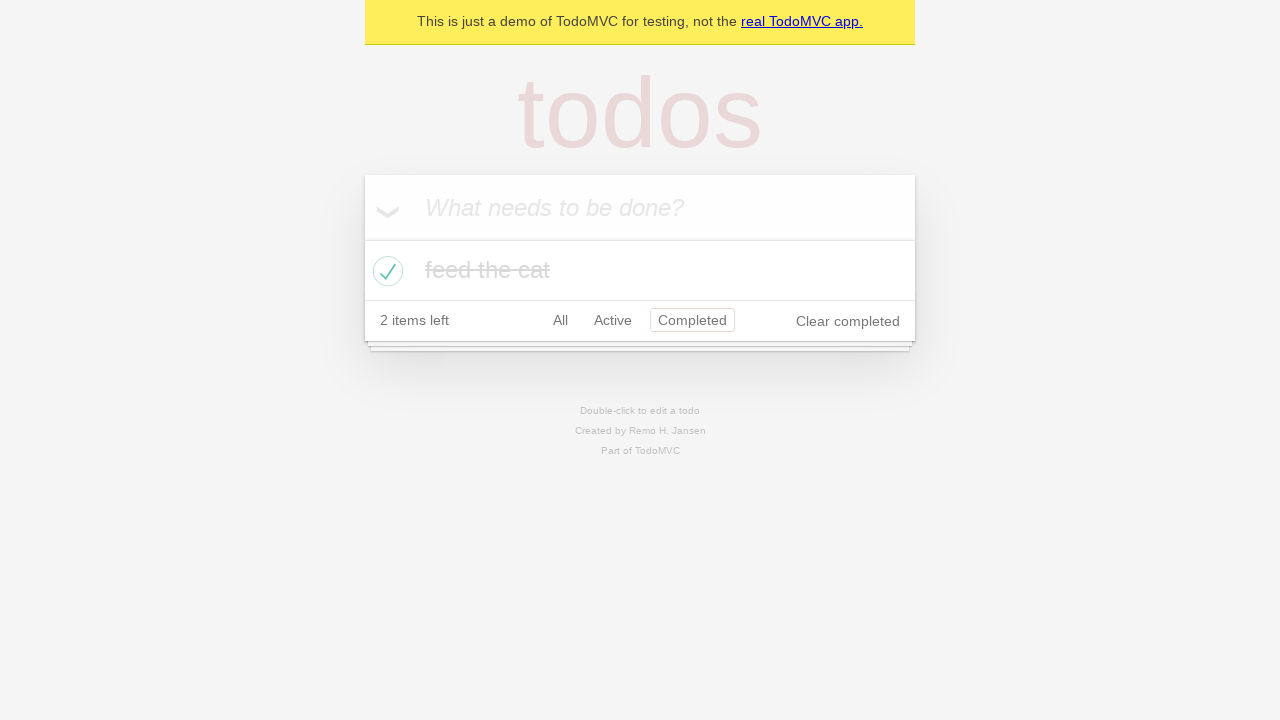

Navigated back from Completed filter to Active filter
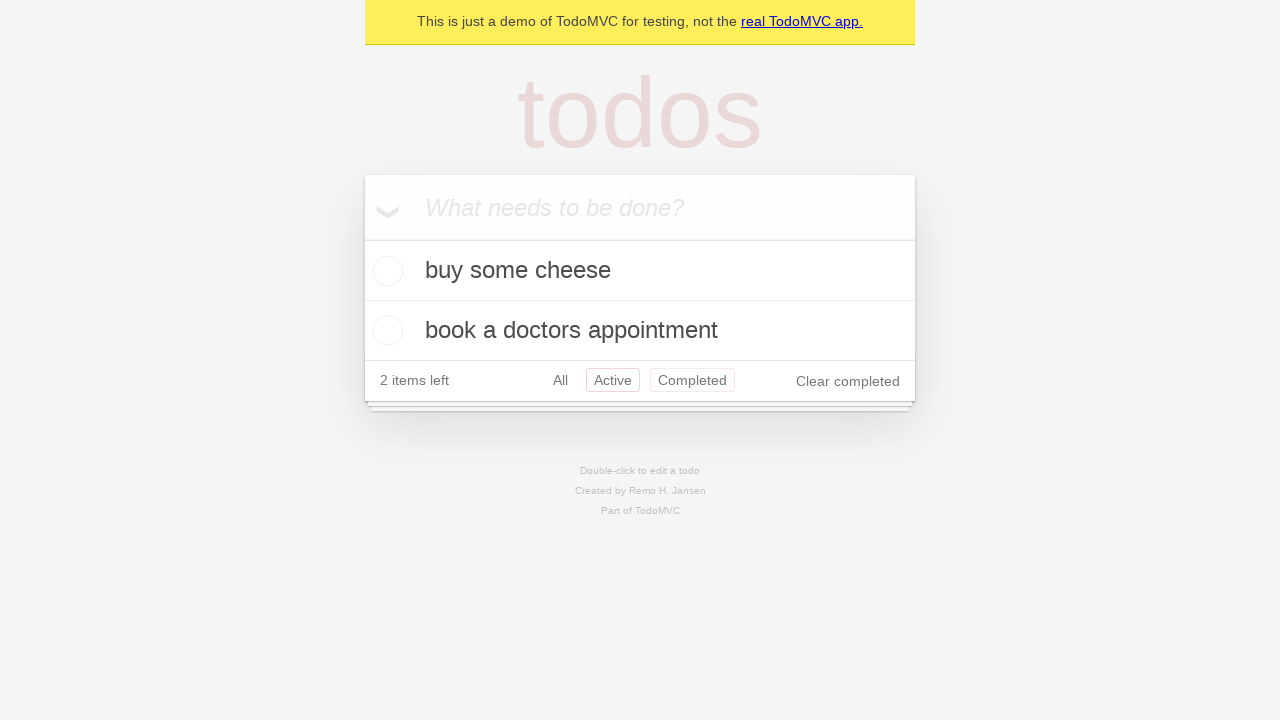

Navigated back from Active filter to All filter
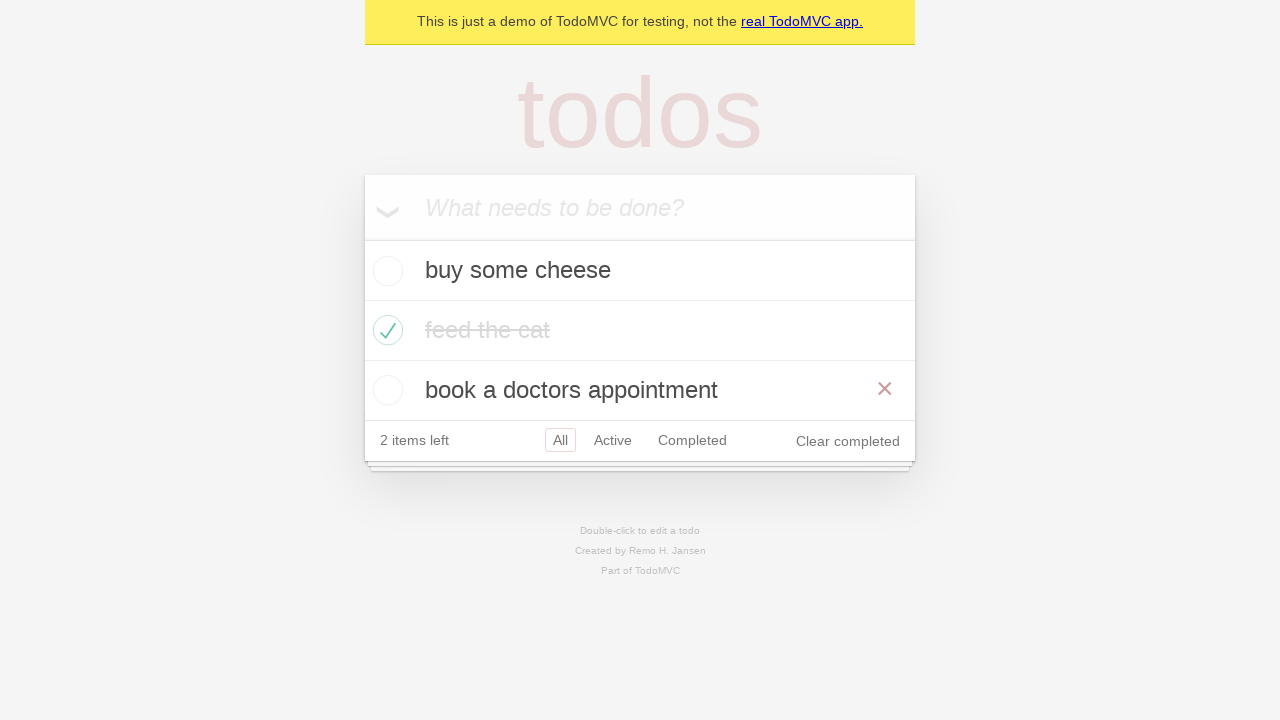

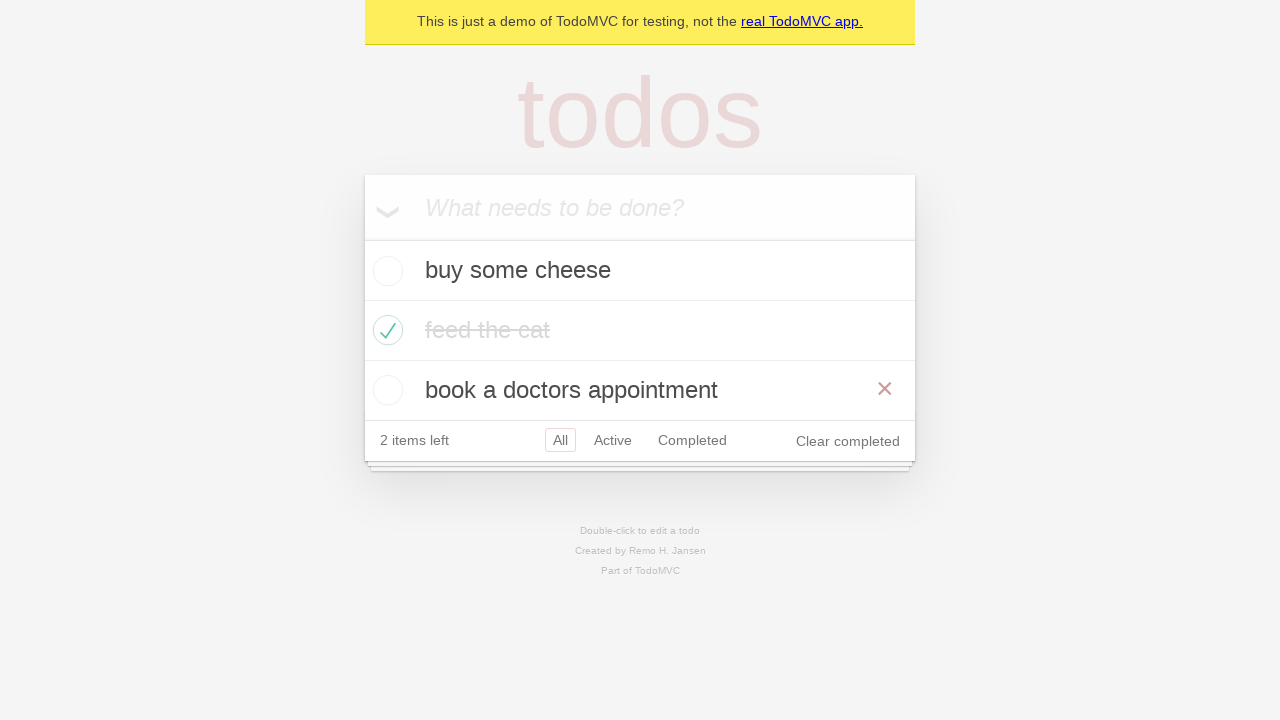